Tests alert handling by clicking buttons to trigger a prompt alert, entering text, and accepting the alert

Starting URL: http://demo.automationtesting.in/Alerts.html

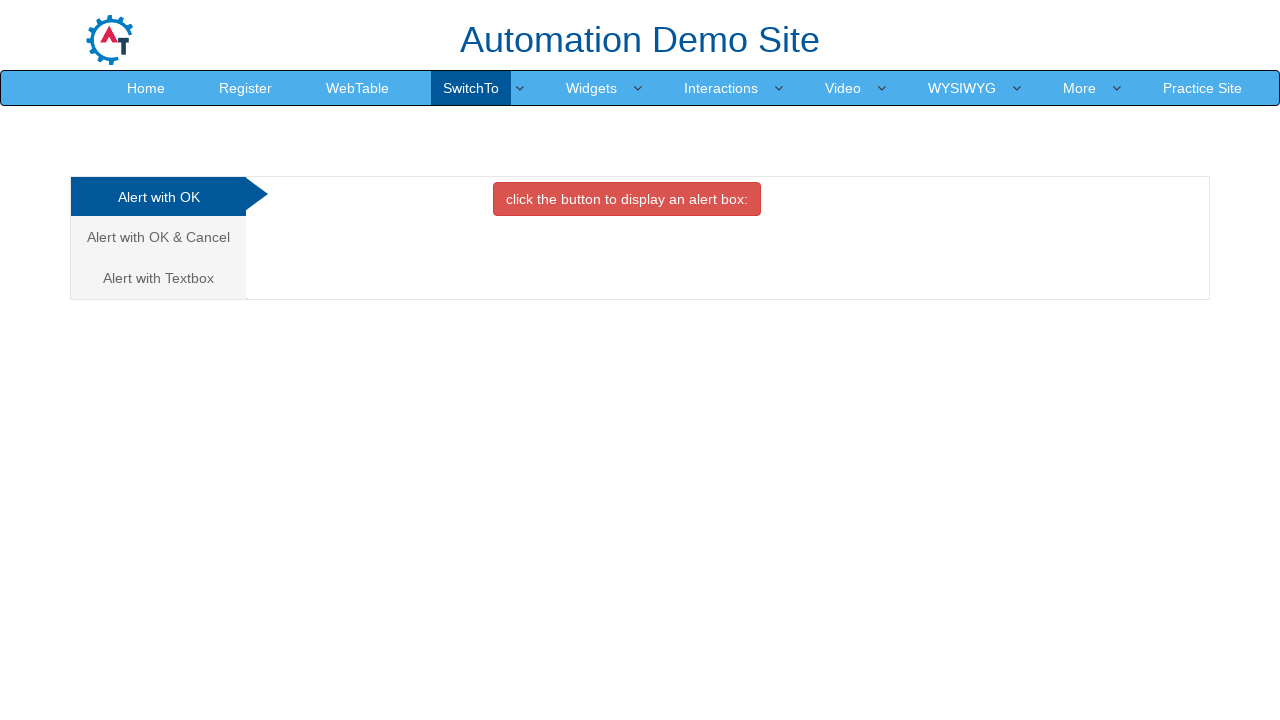

Clicked on the alert tab (third analytics link) at (158, 278) on a.analystic >> nth=2
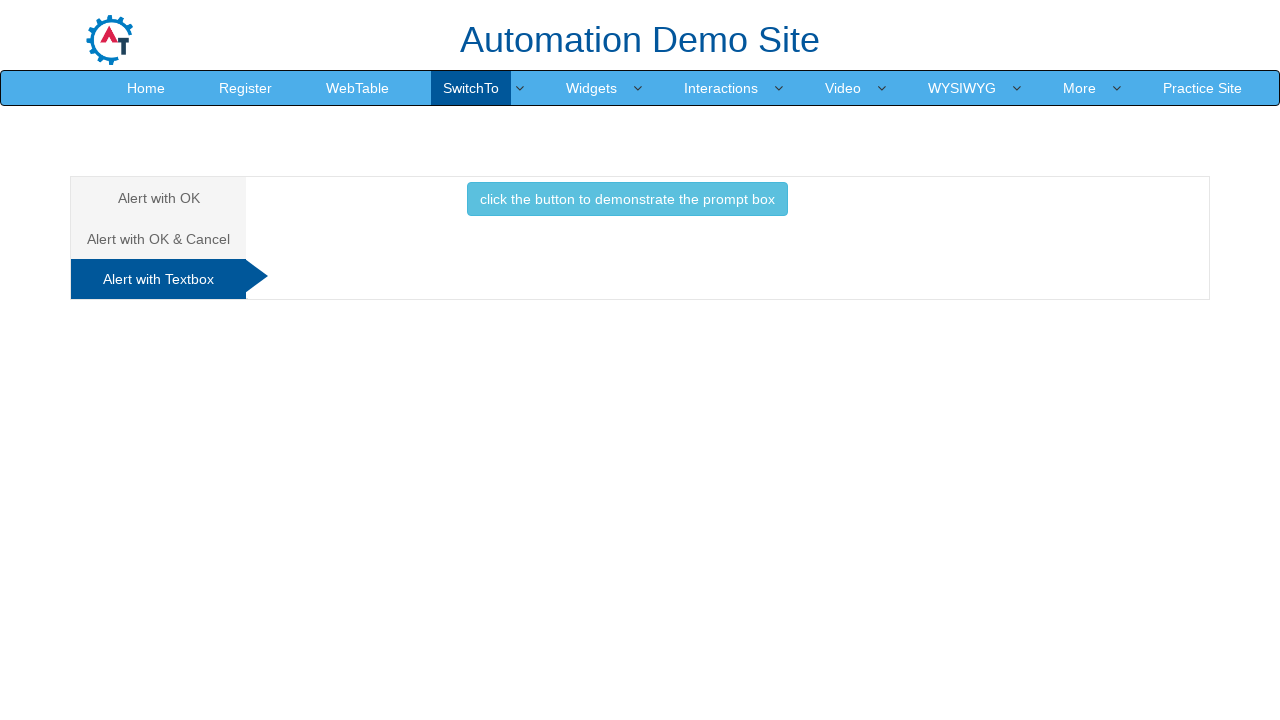

Clicked the prompt button to trigger alert at (627, 199) on button[onclick='promptbox()']
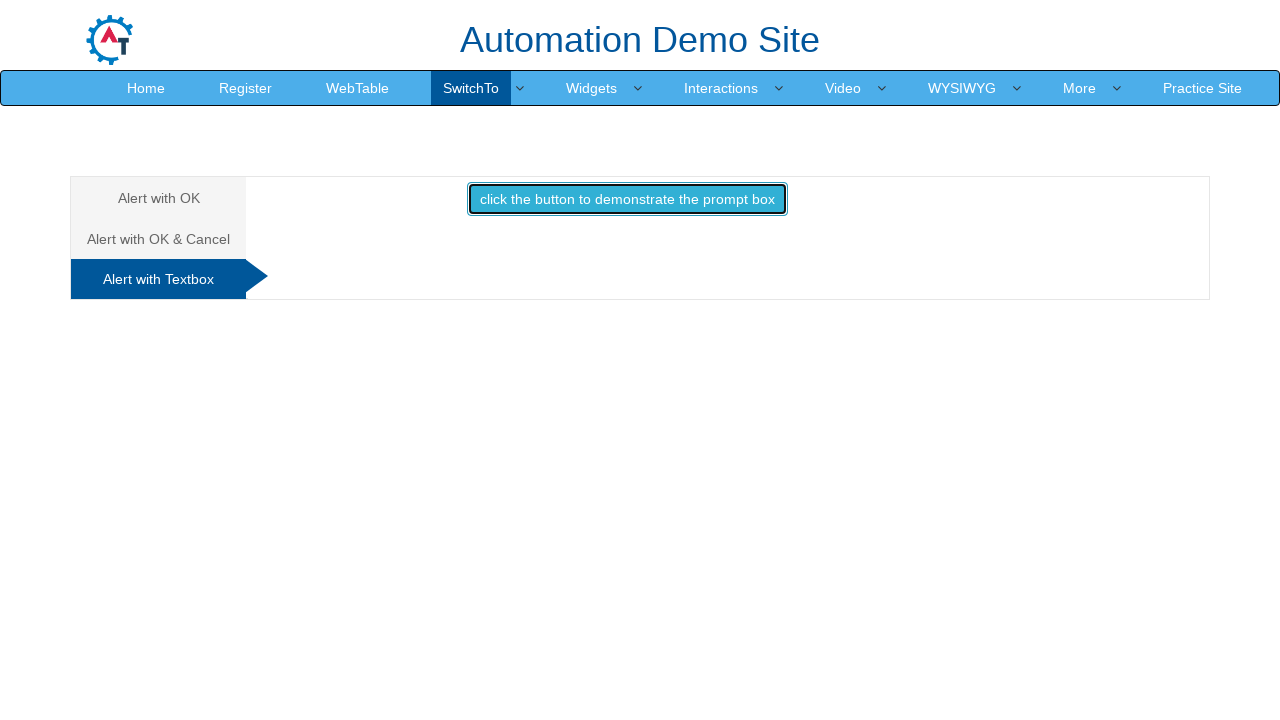

Set up dialog handler to accept prompt with text 'Sureshkumar'
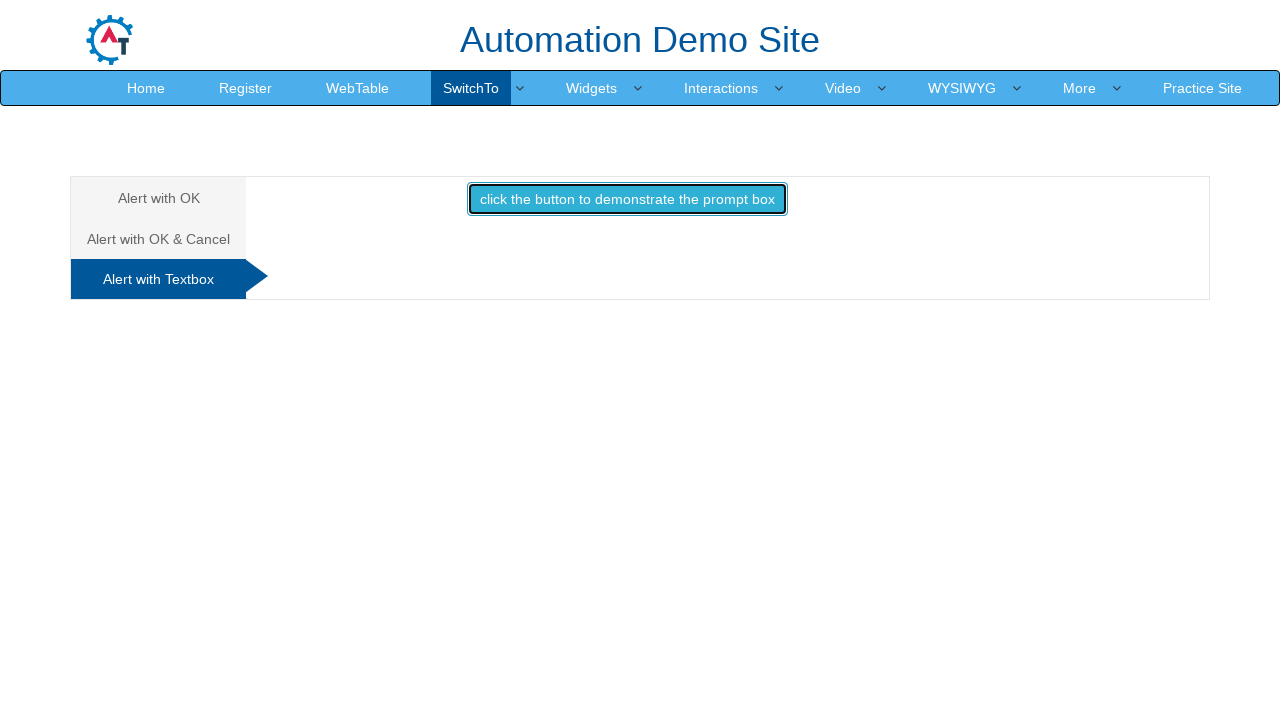

Re-clicked prompt button to trigger dialog and accept with handler at (627, 199) on button[onclick='promptbox()']
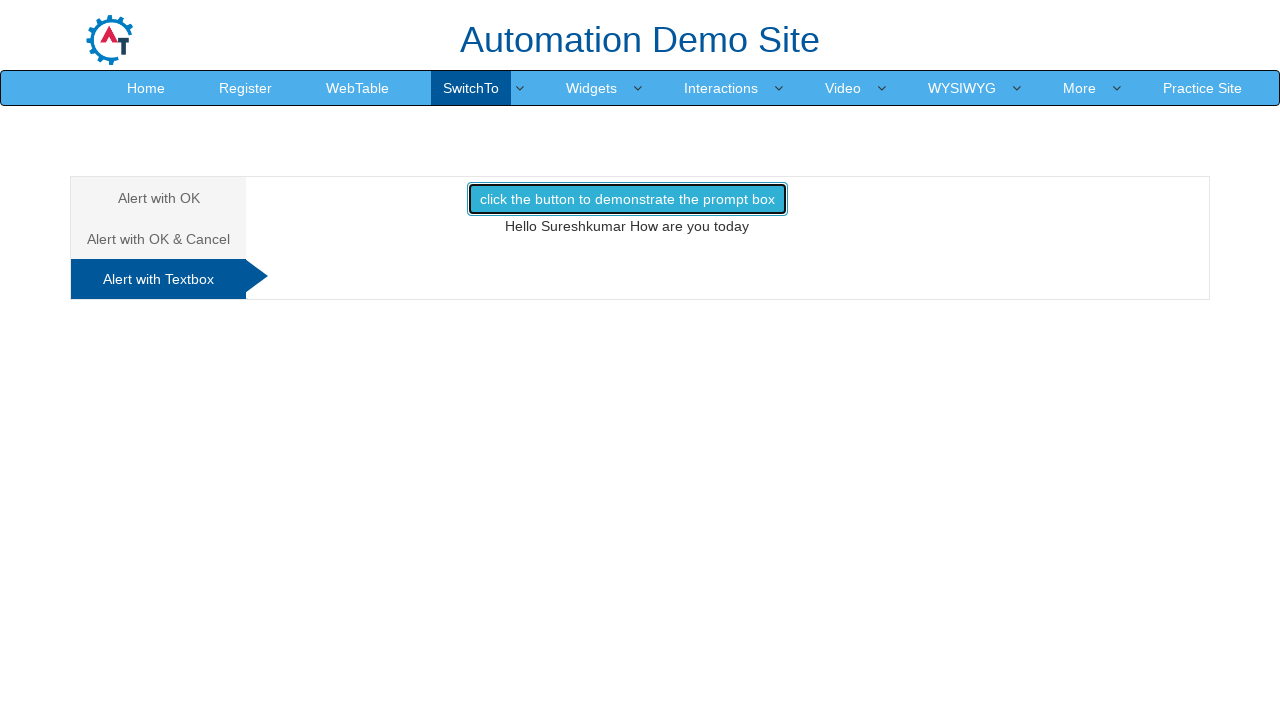

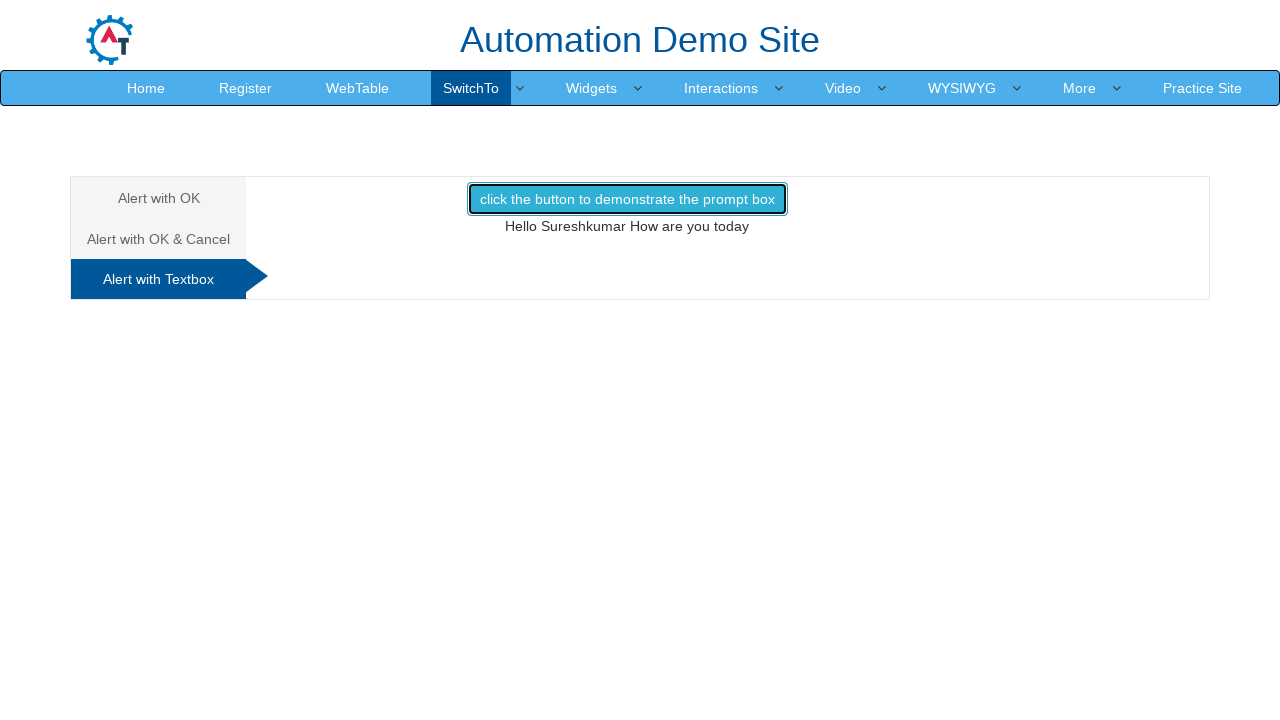